Tests the Add/Remove Elements functionality by clicking the Add Element button, verifying the Delete button appears, clicking Delete, and verifying the page header is visible

Starting URL: https://the-internet.herokuapp.com/add_remove_elements/

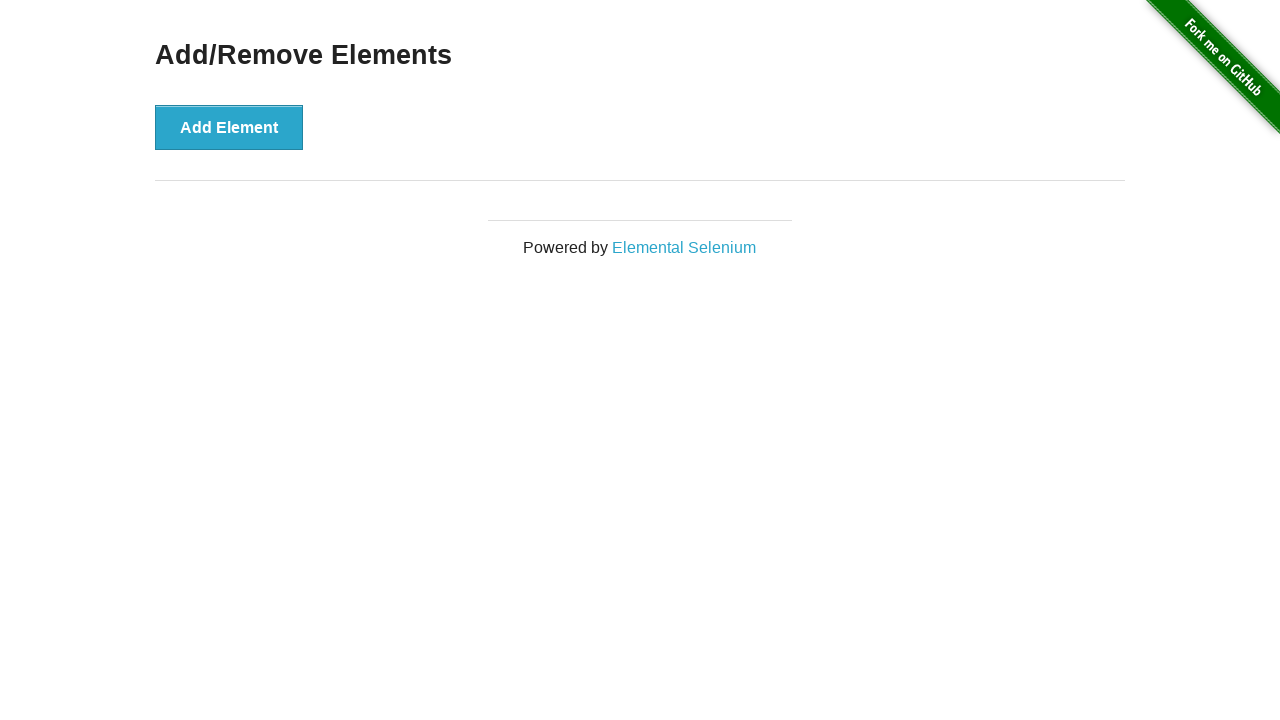

Clicked Add Element button at (229, 127) on button[onclick='addElement()']
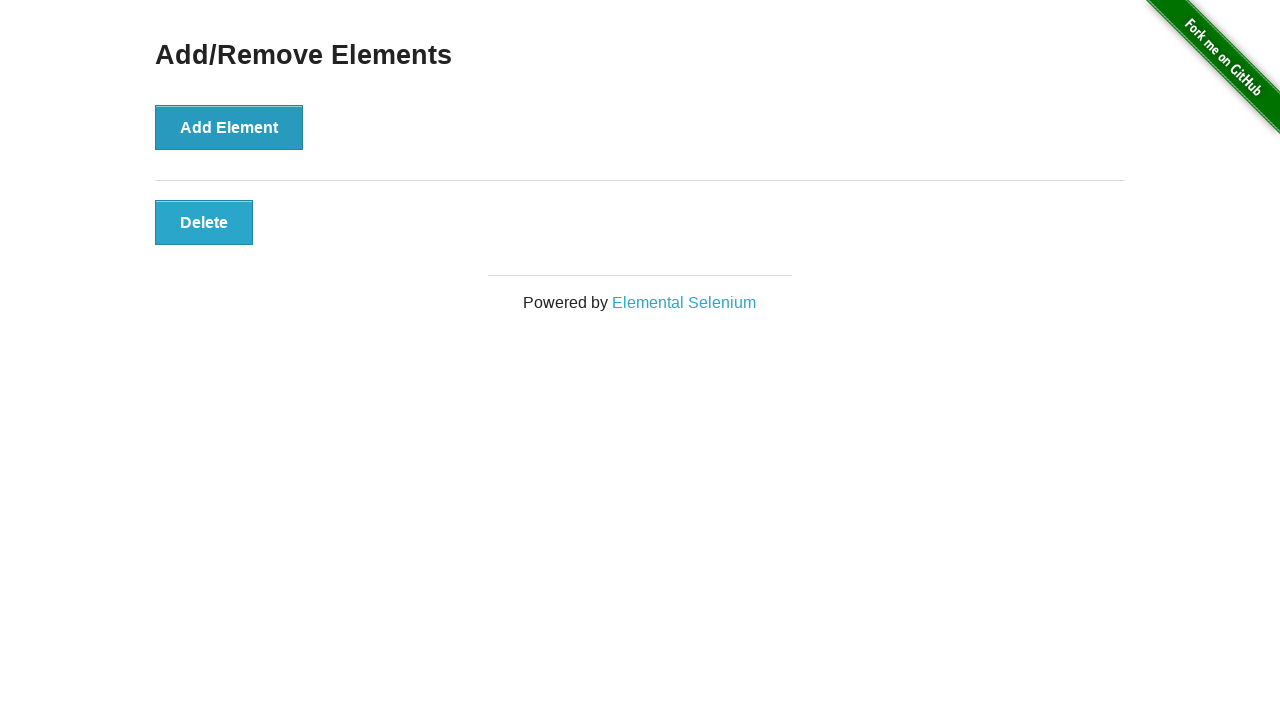

Delete button loaded and is visible
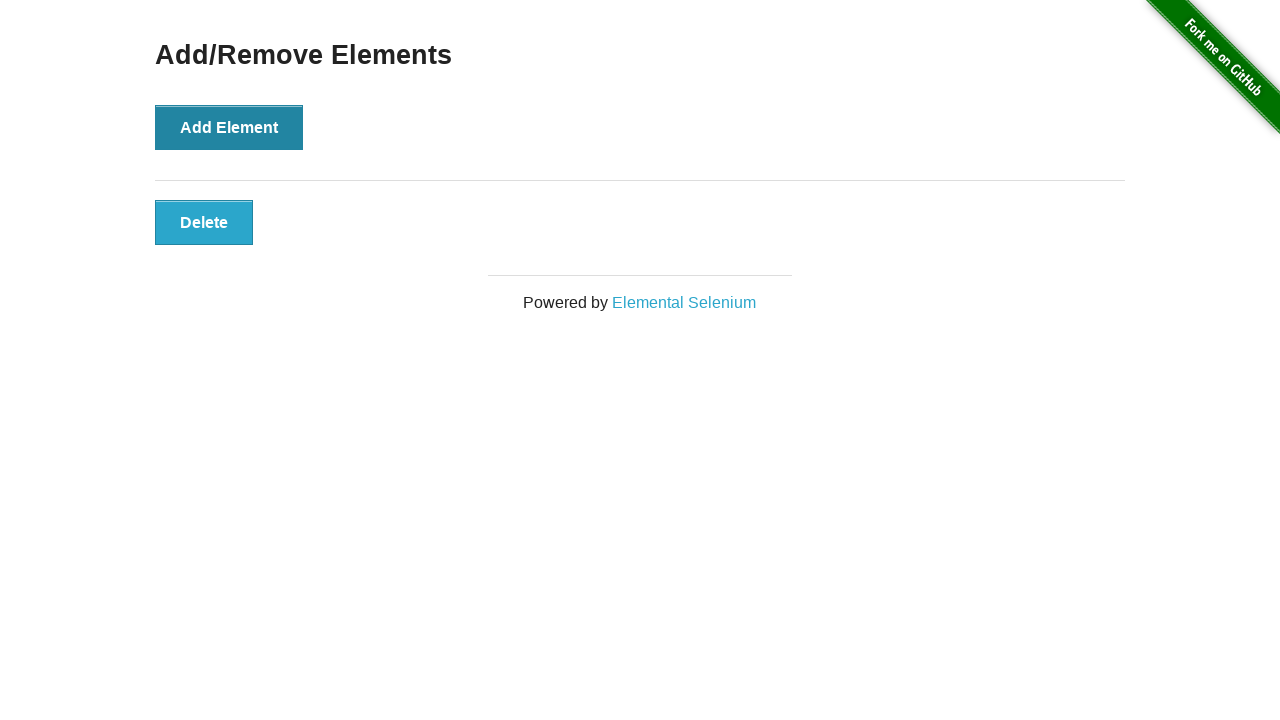

Located Delete button element
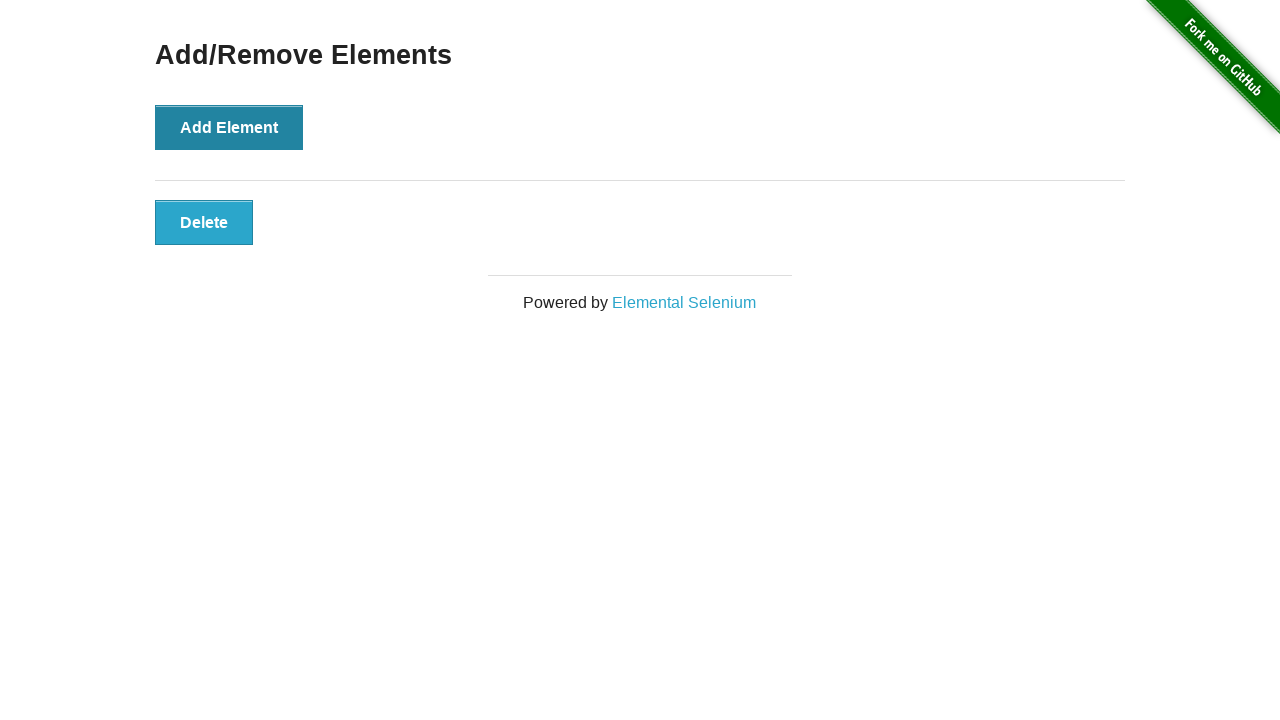

Verified Delete button is visible
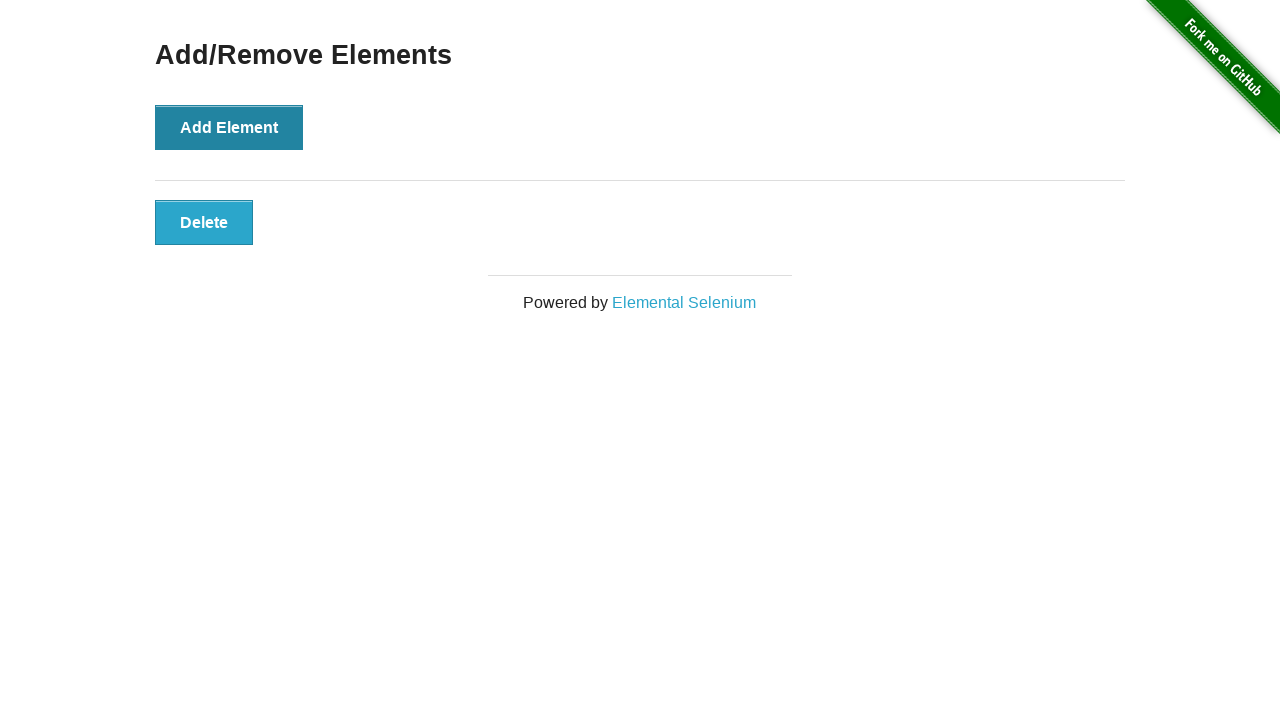

Clicked Delete button at (204, 222) on button[onclick='deleteElement()']
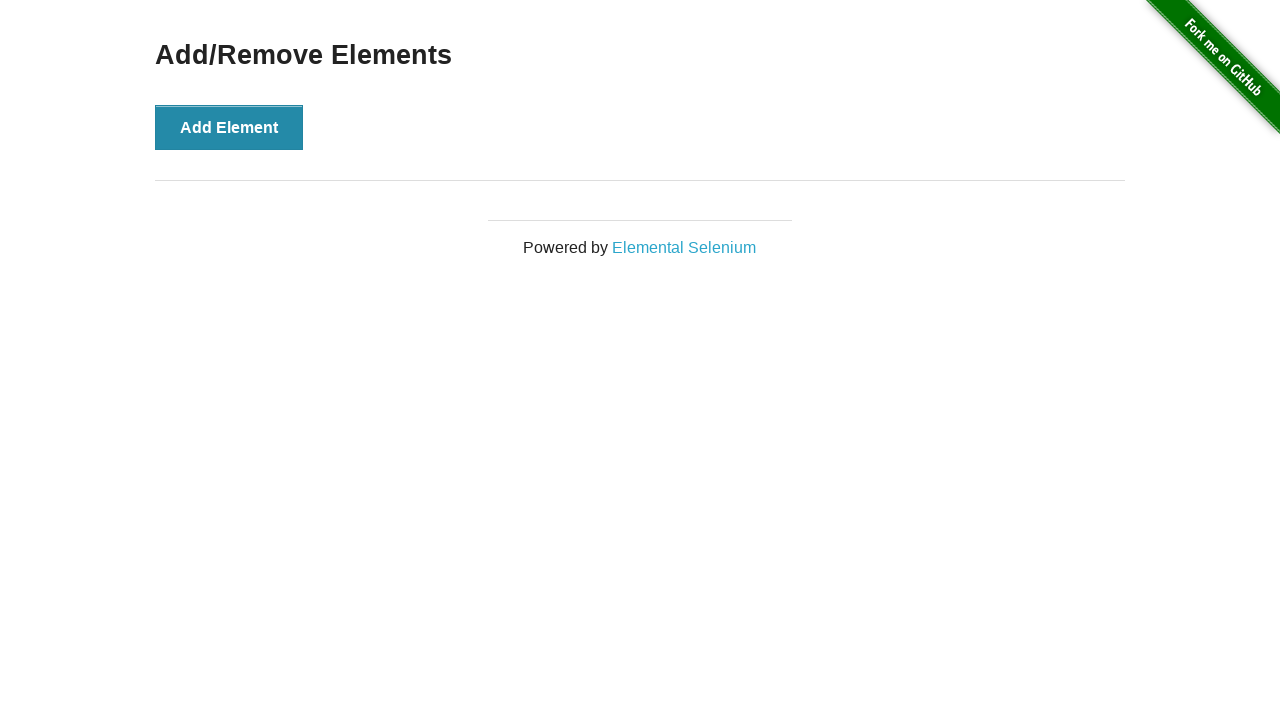

Located page heading element
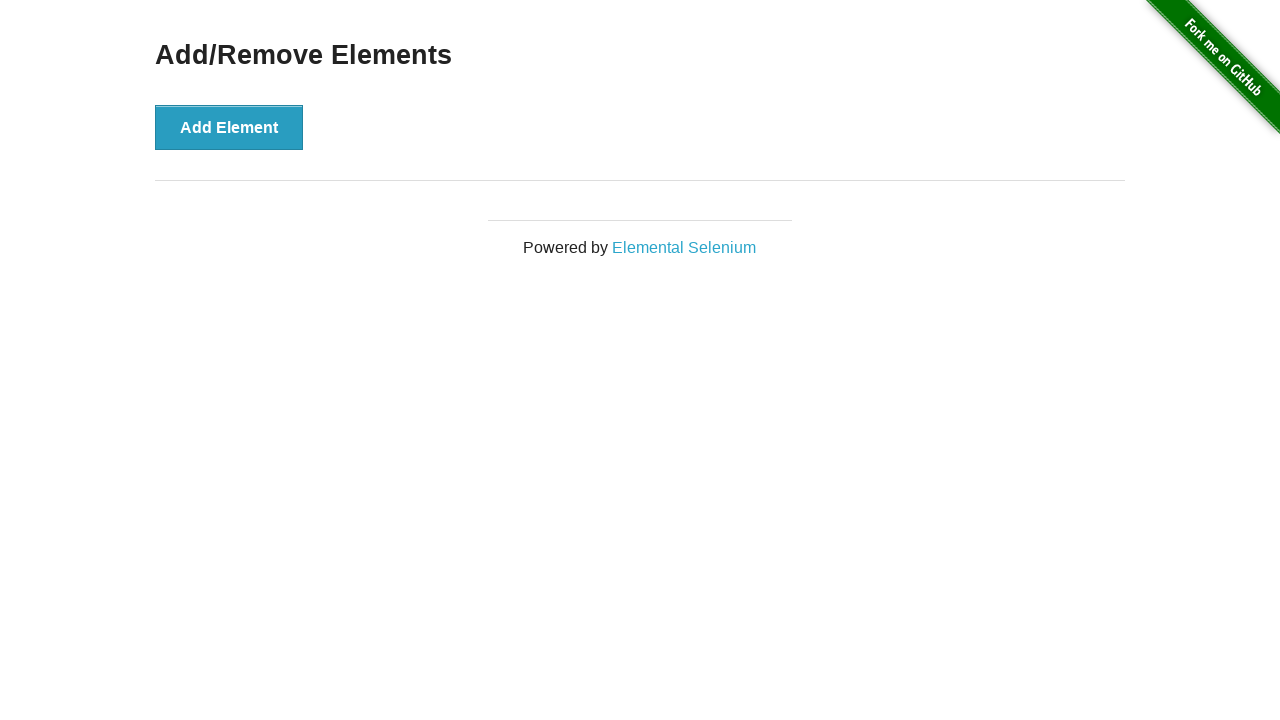

Verified Add/Remove Elements heading is visible
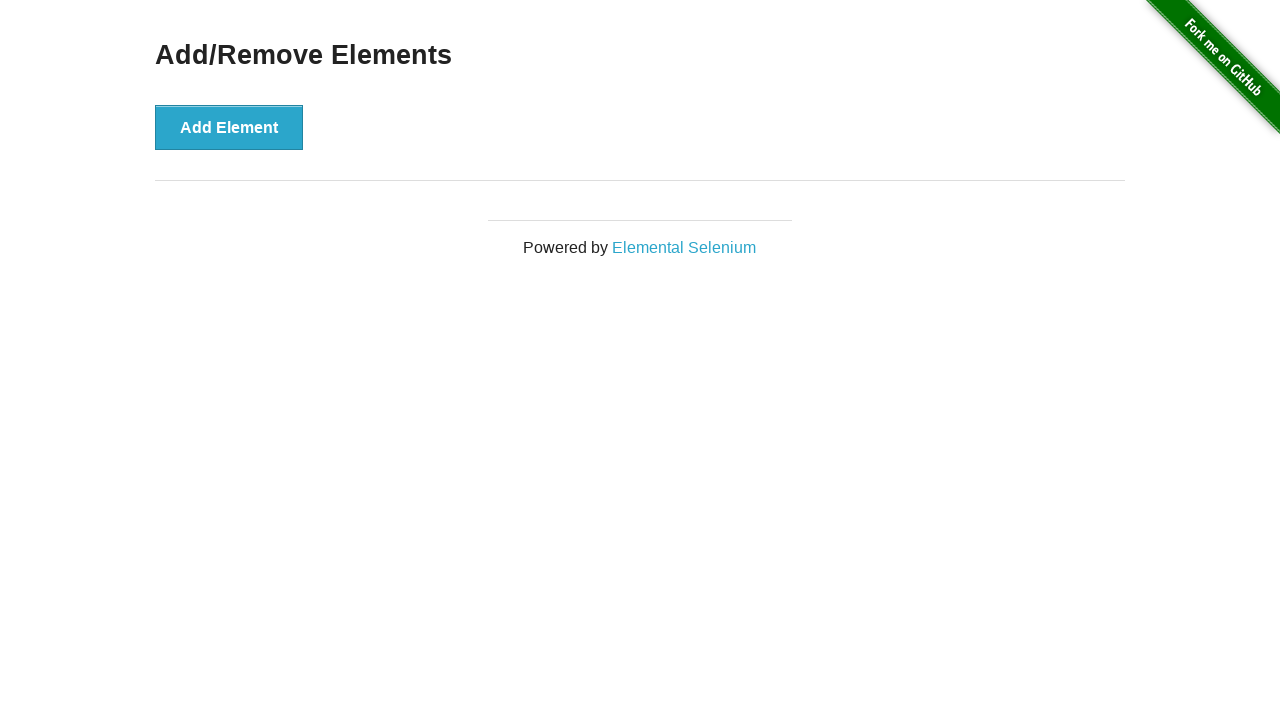

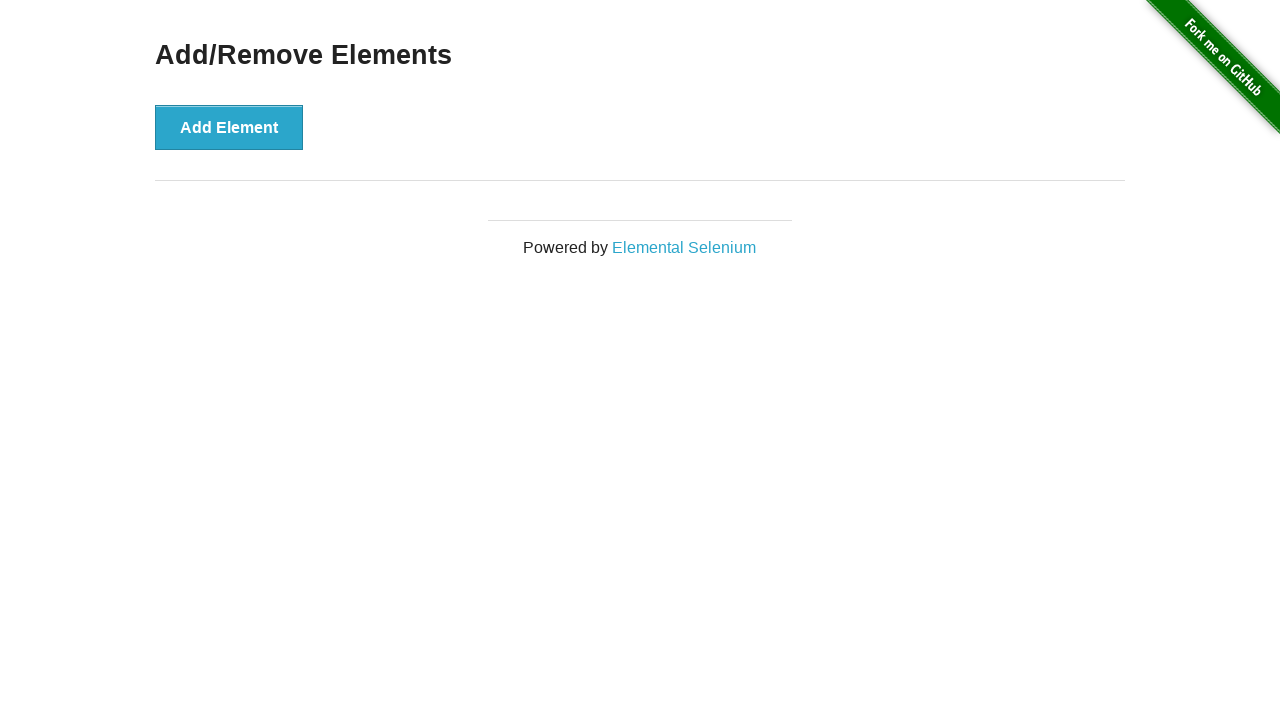